Tests number input field functionality using arrow keys and verifying that text input is not accepted

Starting URL: http://the-internet.herokuapp.com/inputs

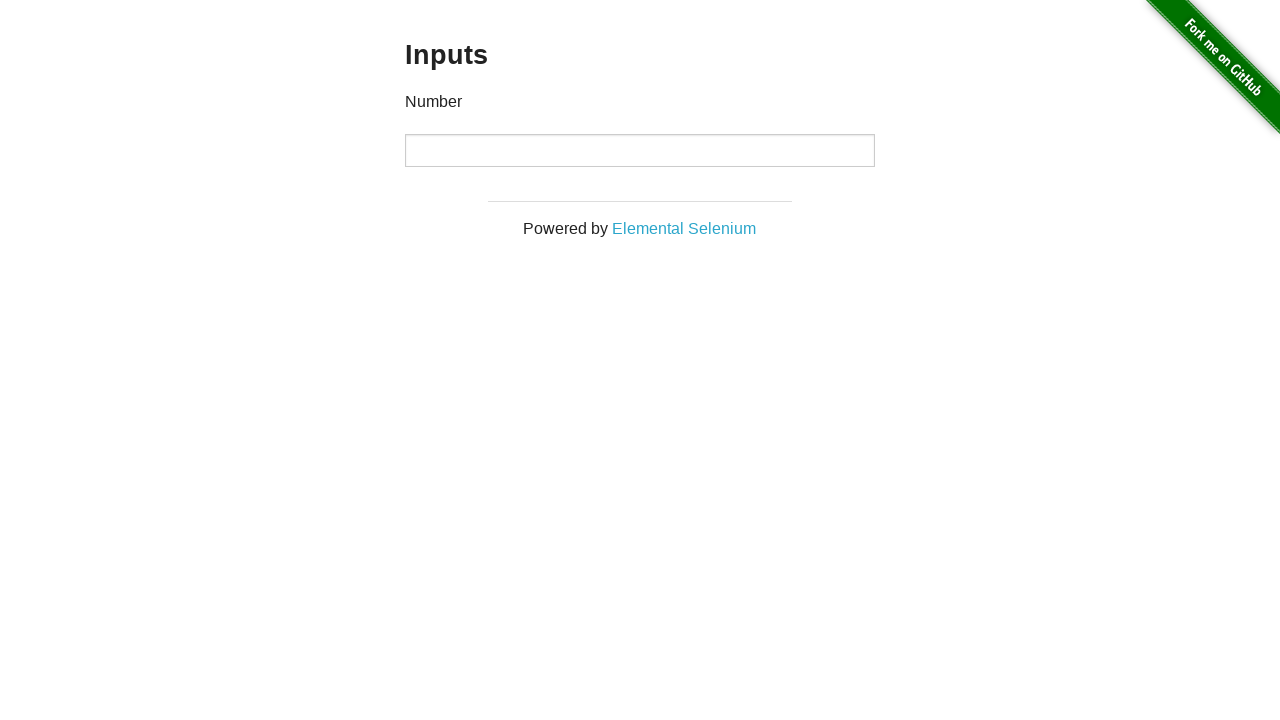

Pressed ArrowUp to increment number input value on xpath=//input
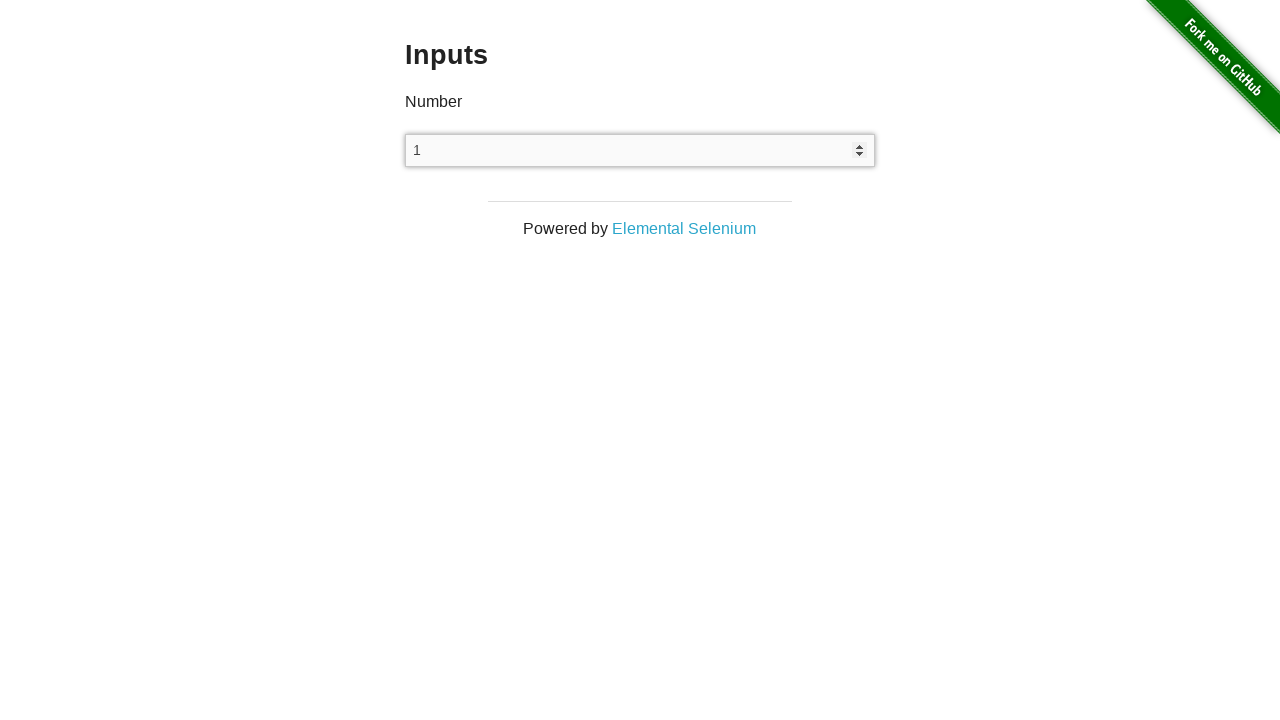

Verified input value is 1 after ArrowUp
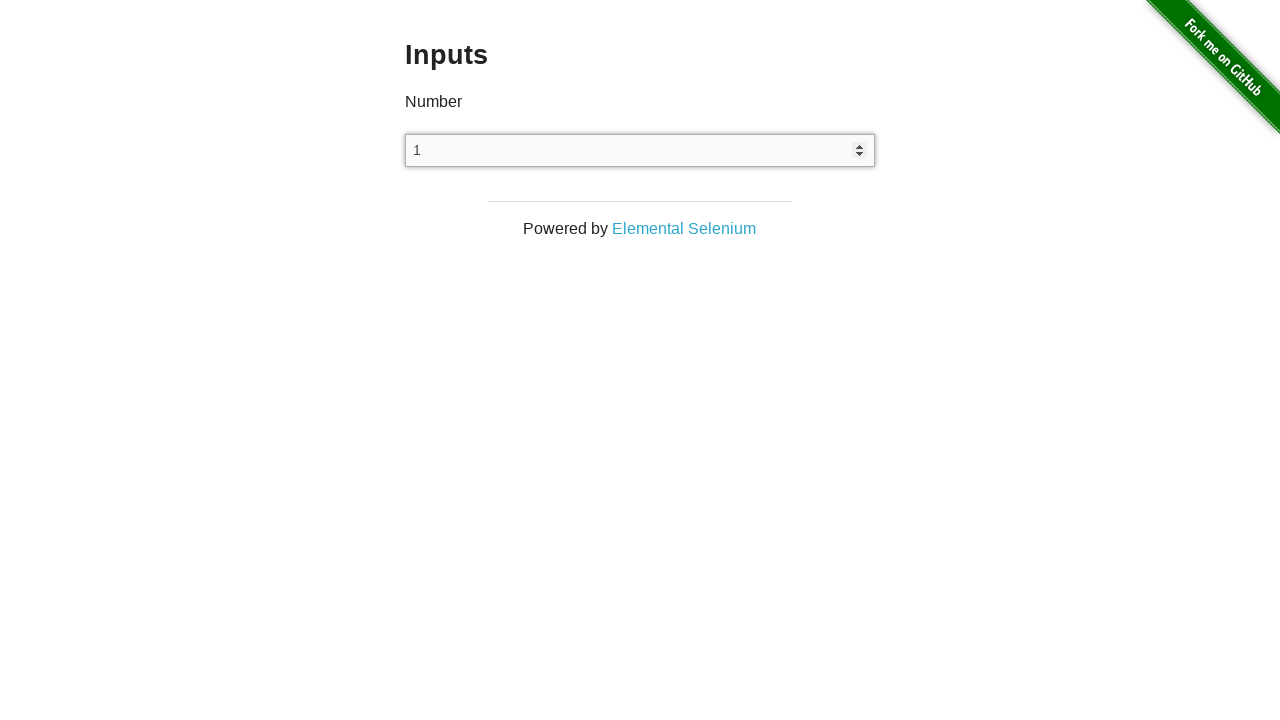

Pressed ArrowDown to decrement number input value on xpath=//input
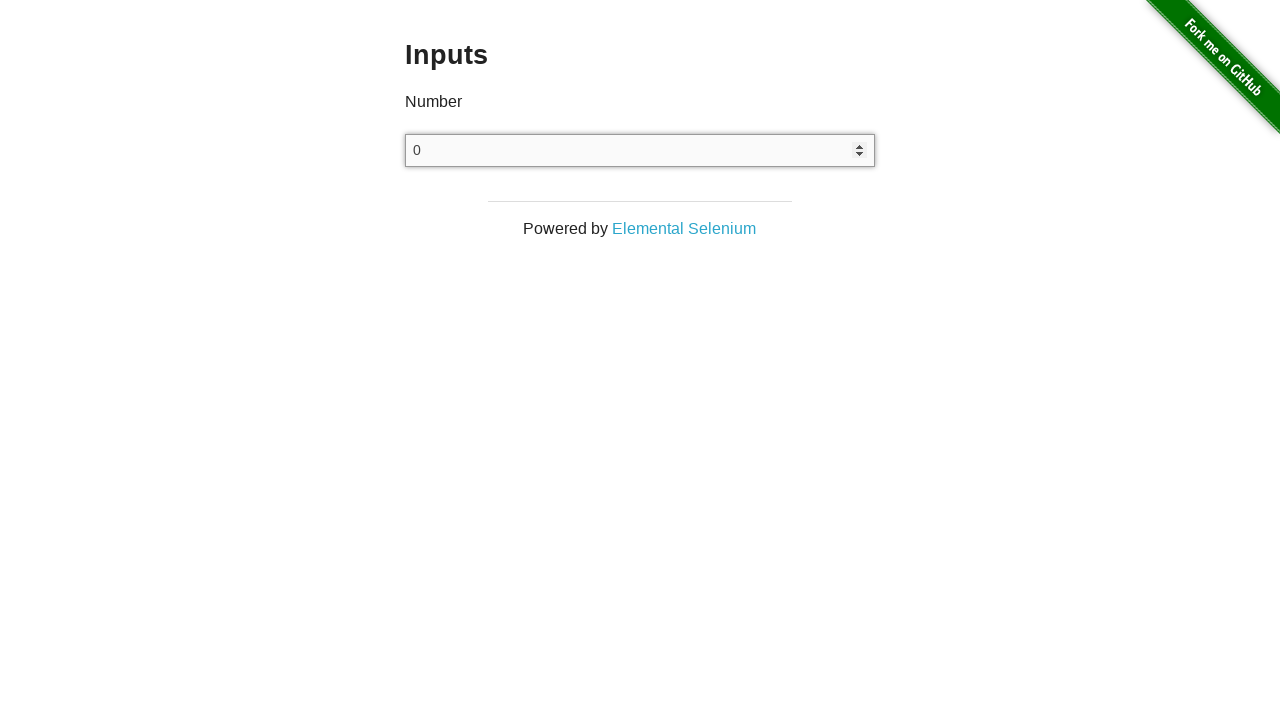

Pressed ArrowDown second time on xpath=//input
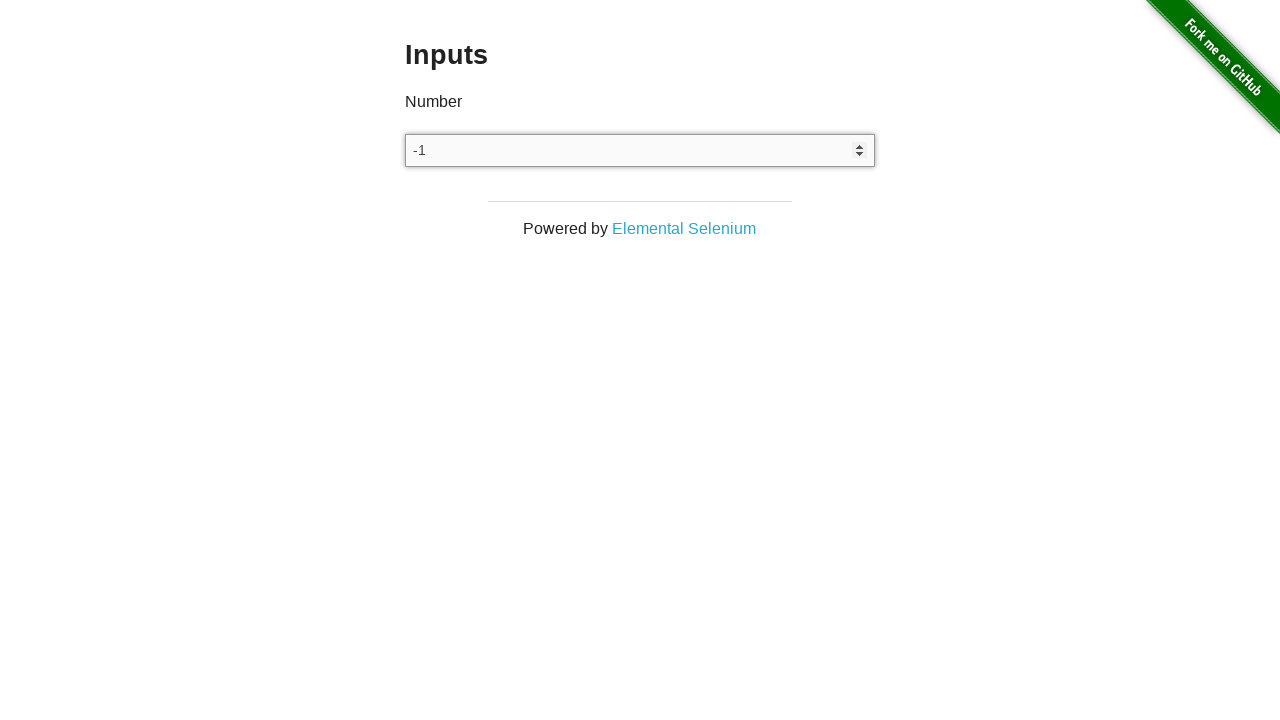

Pressed ArrowDown third time on xpath=//input
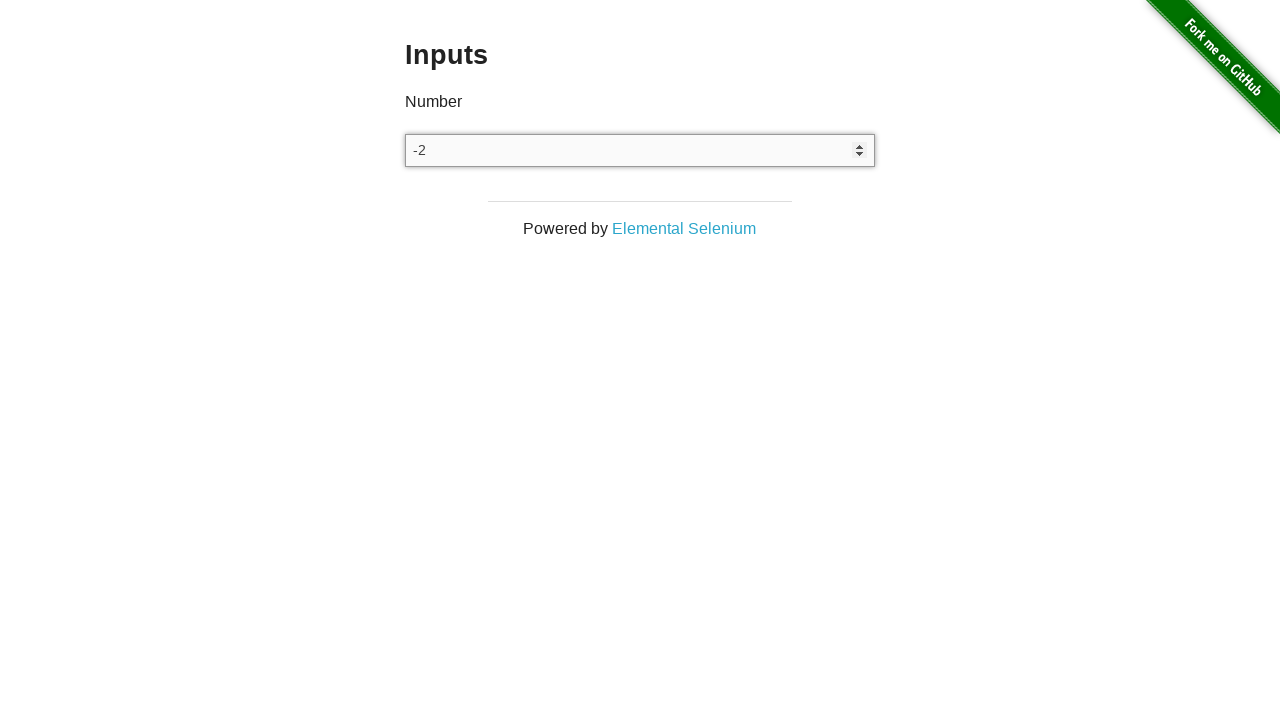

Verified input value is -2 after three ArrowDown presses
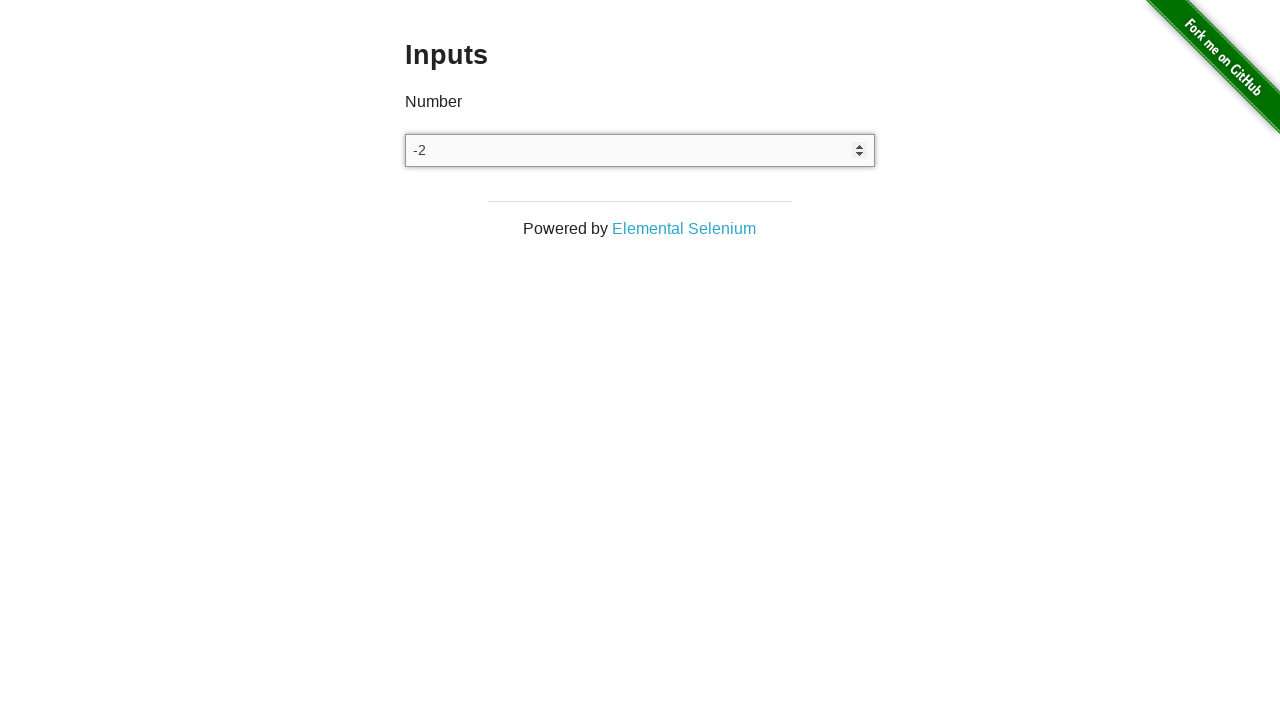

Attempted to type text characters into number input field on xpath=//input
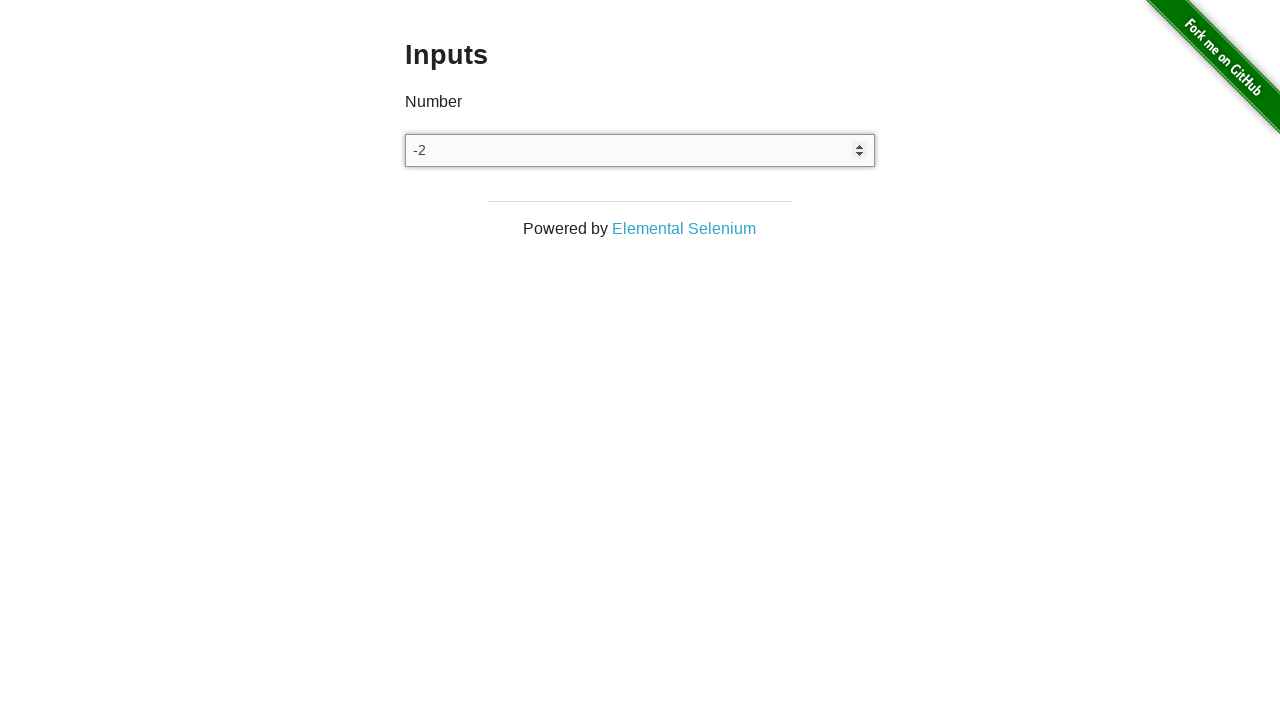

Verified text input was rejected and value remained -2
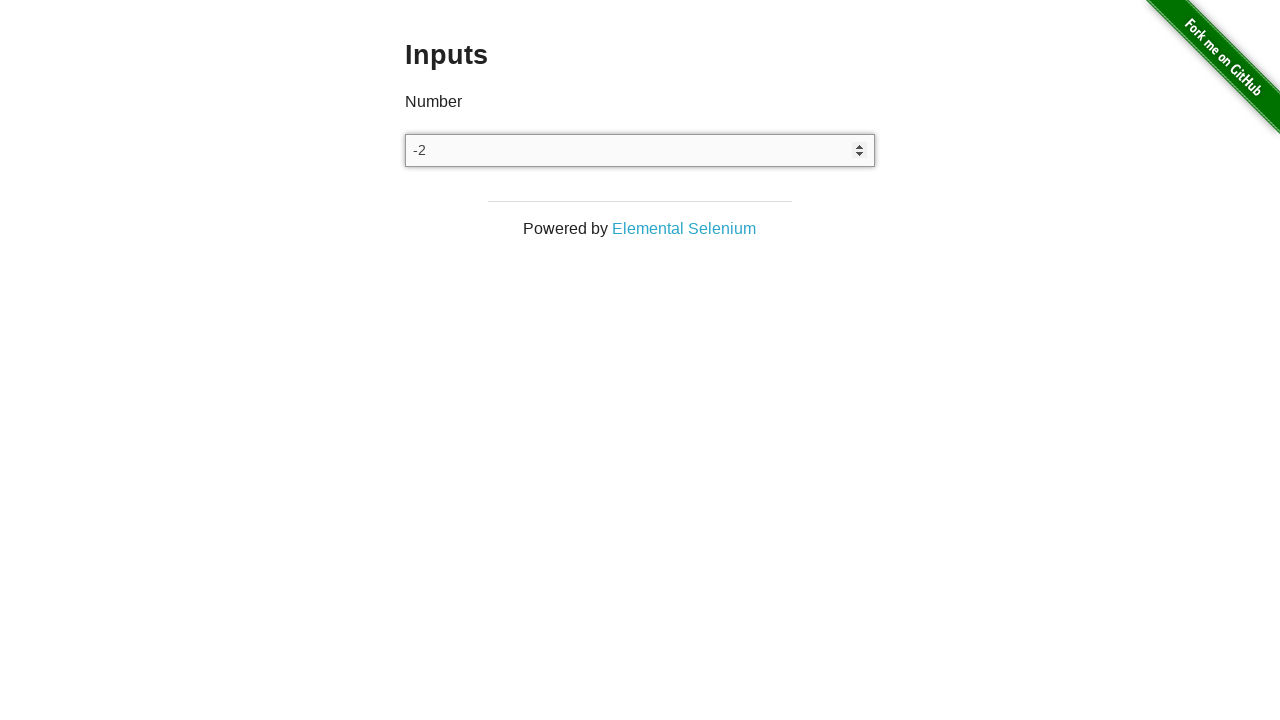

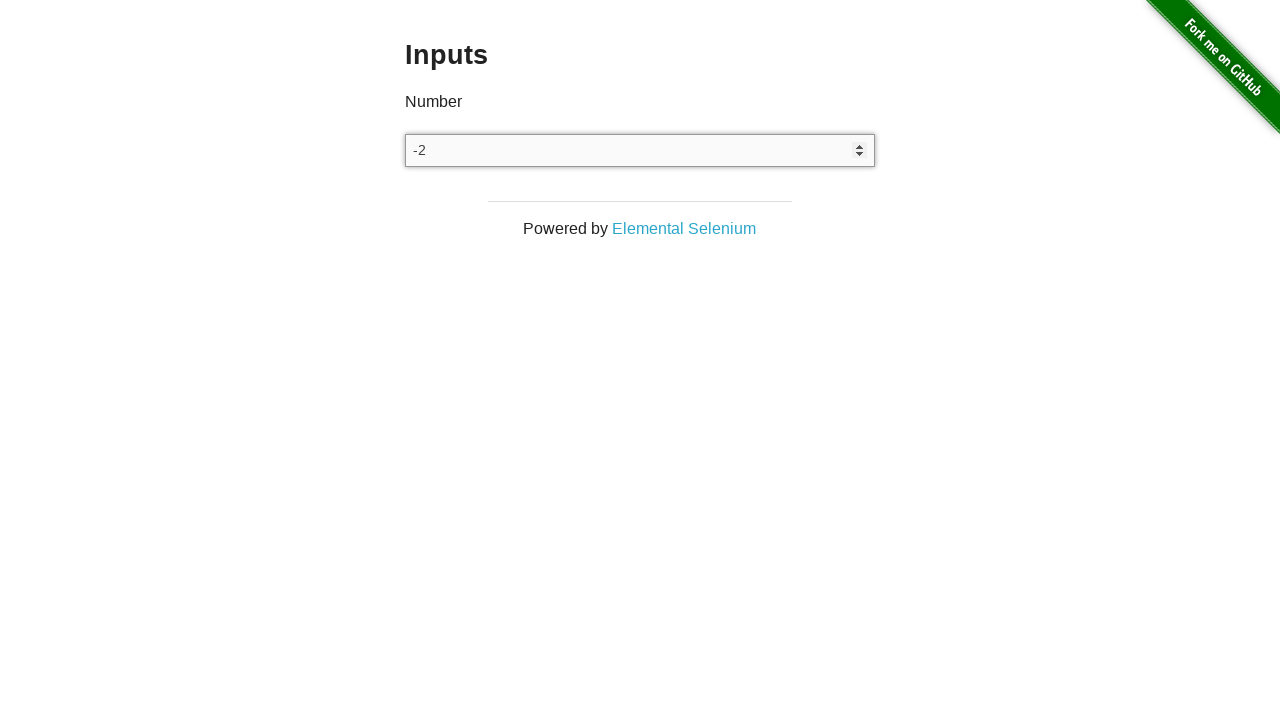